Tests the Japanese text analyzer tool by entering Japanese text into the input field, submitting the form, and waiting for analysis results to appear.

Starting URL: https://nihongodera.com/tools/text-analyzer

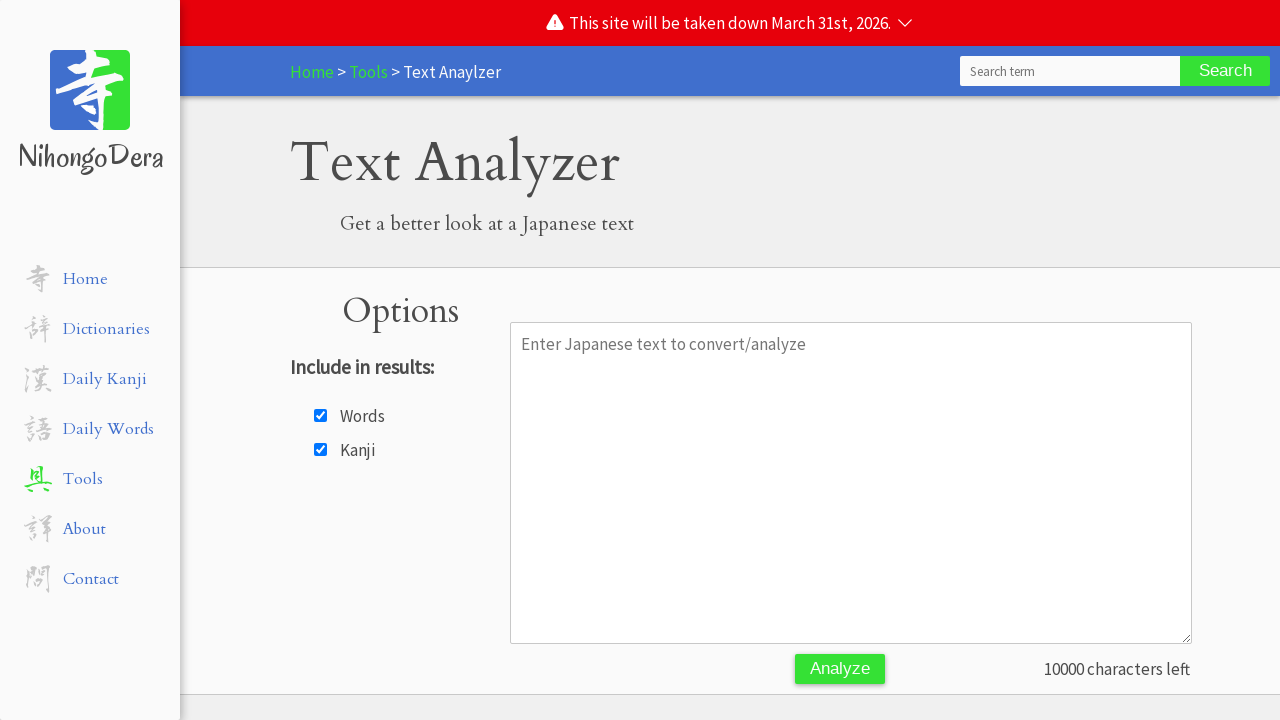

Entered Japanese text into the analyzer input field on textarea#toolInput
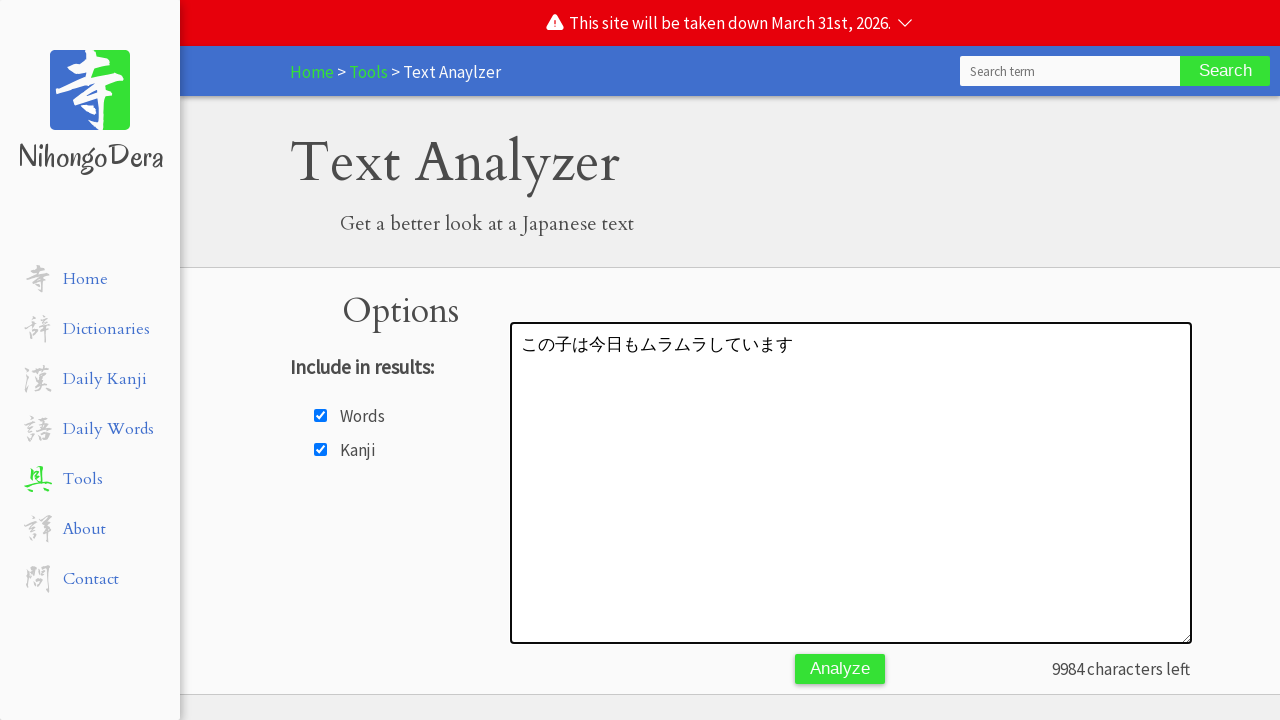

Clicked the submit button to analyze the text at (840, 669) on input#toolSubmit
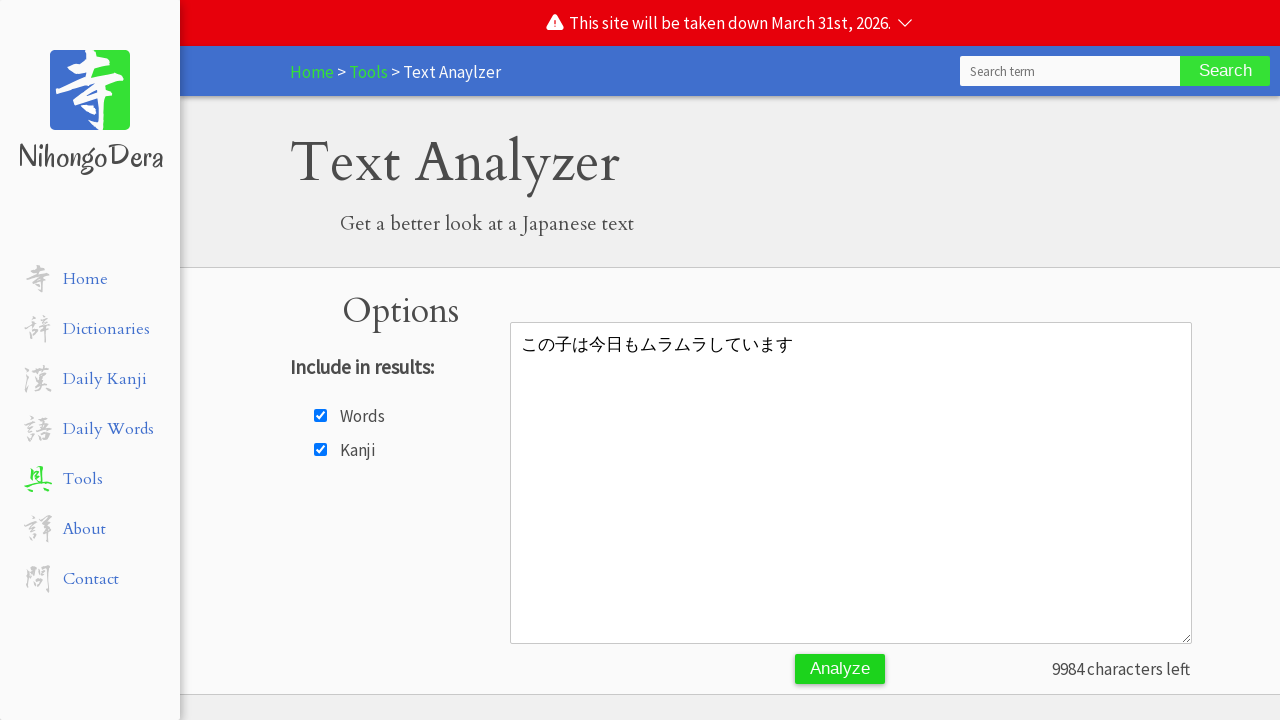

Reloaded the page to process the analysis
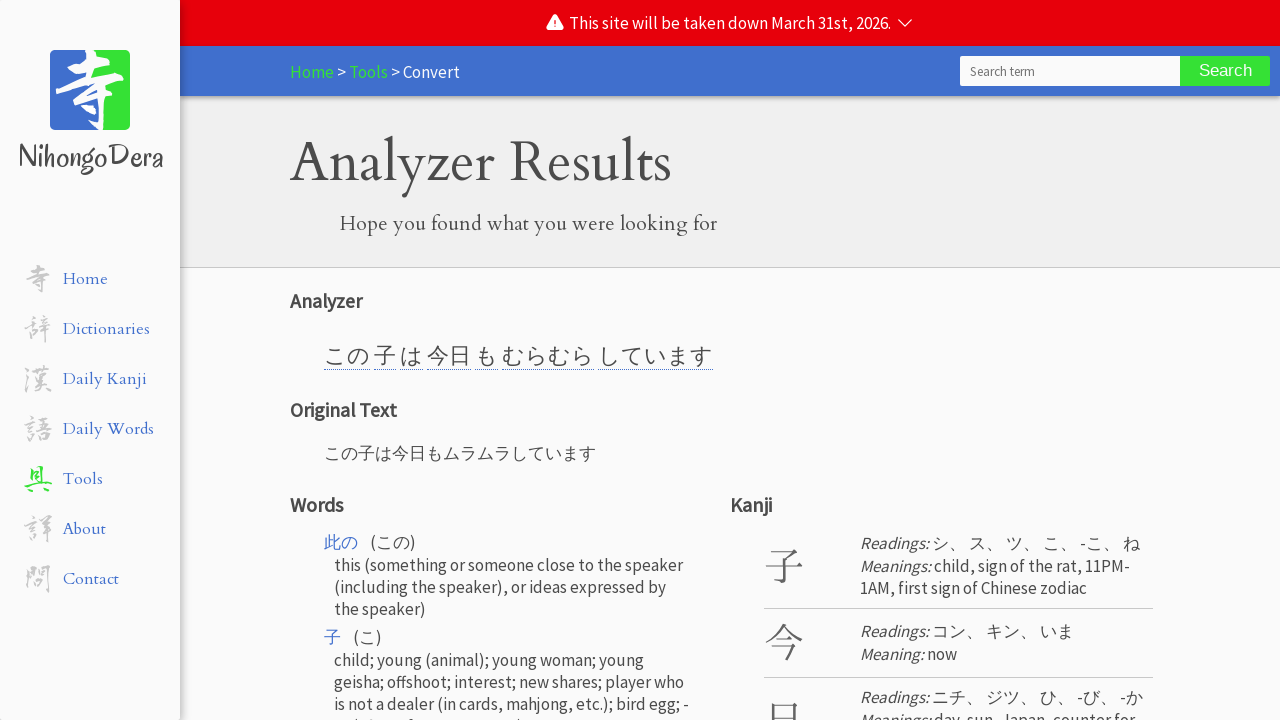

Analysis results appeared on the page
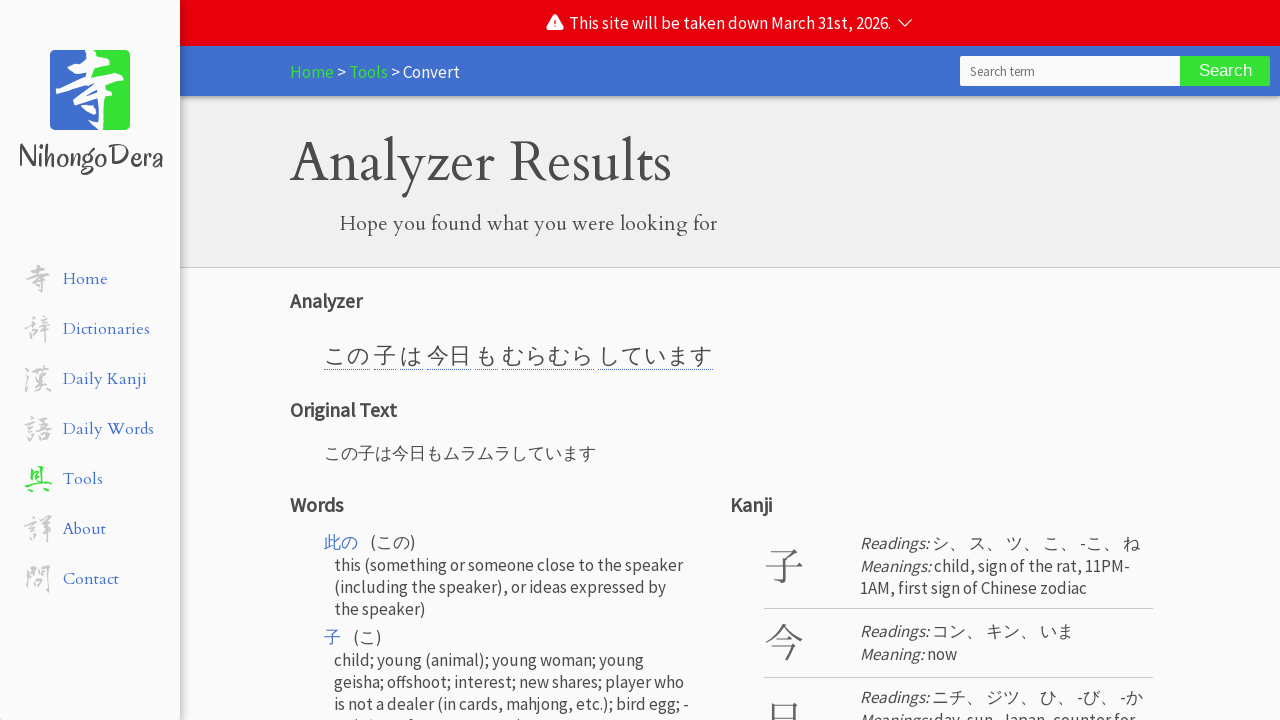

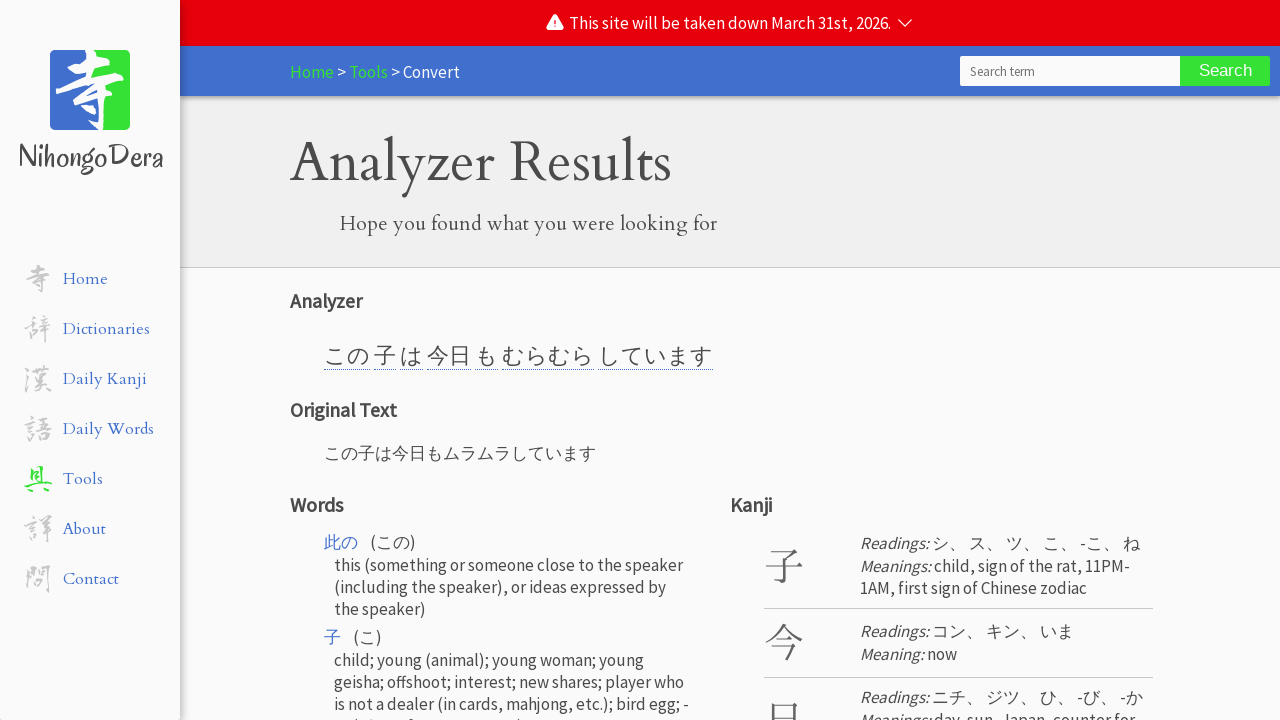